Tests multiple sequential searches for companies by different INN numbers on the Russian Federal Tax Service website

Starting URL: https://egrul.nalog.ru/index.html

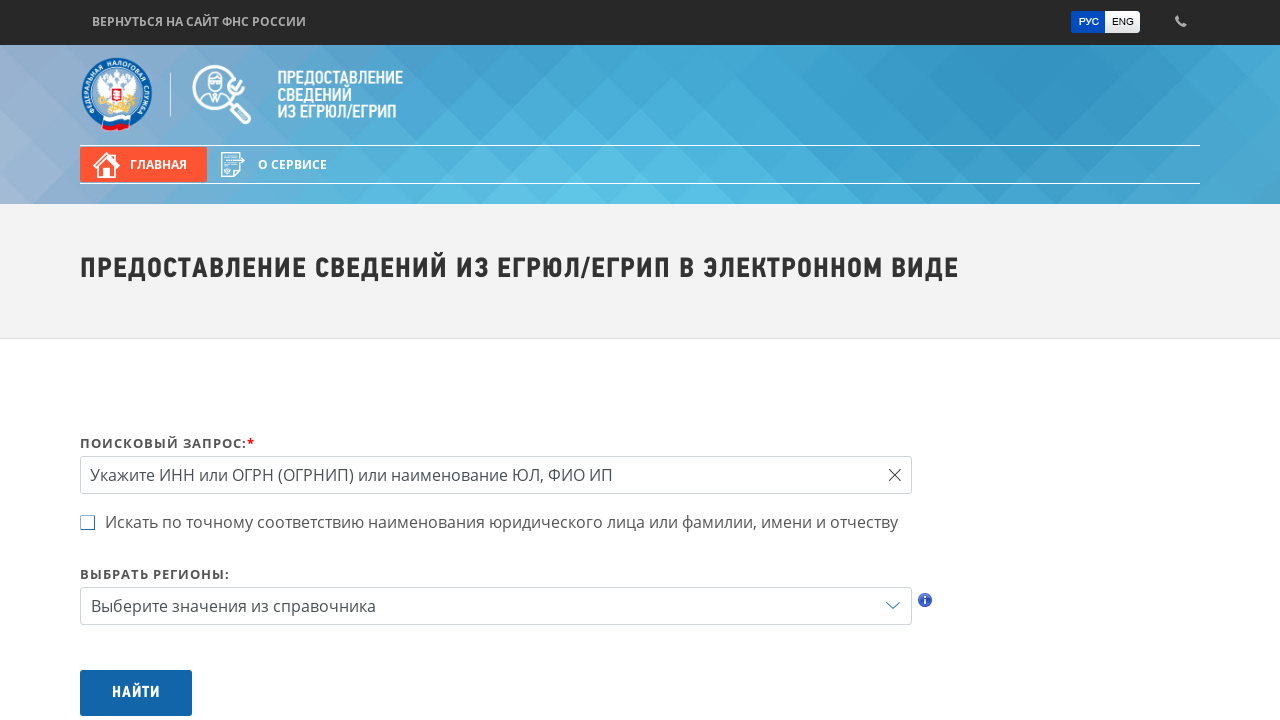

Cleared search field on #query
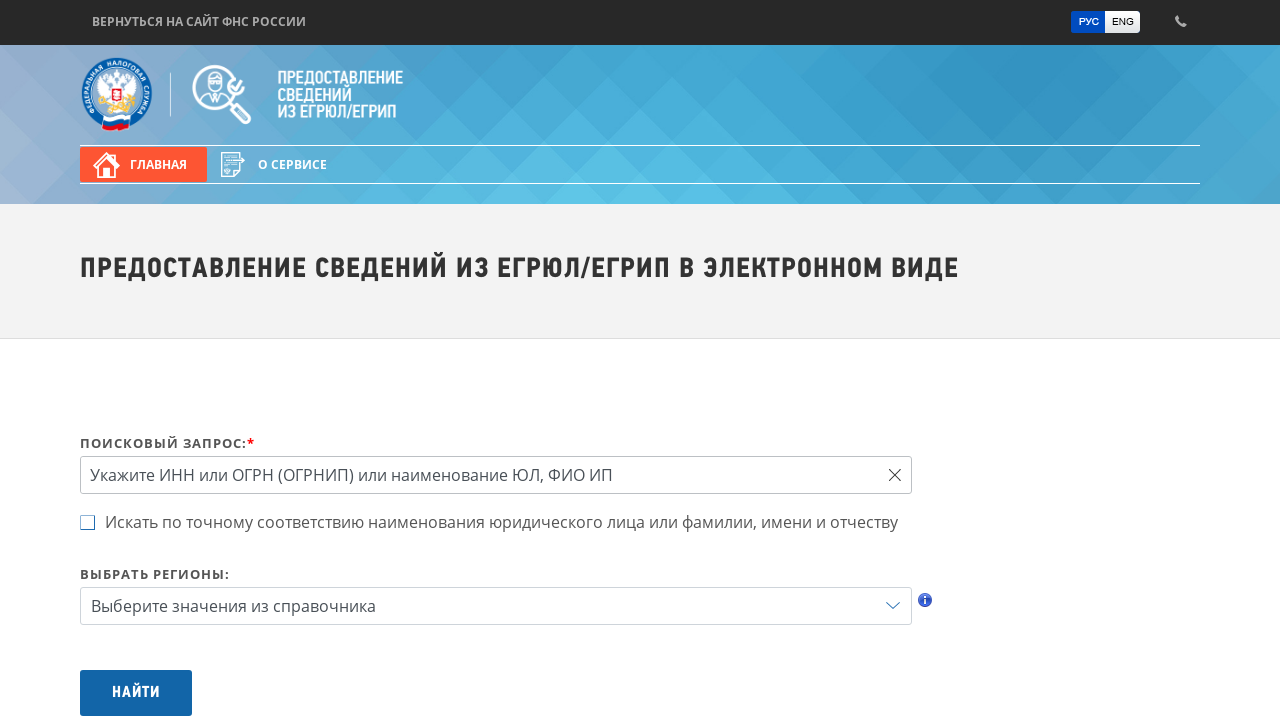

Filled search field with INN: 7707083893 on #query
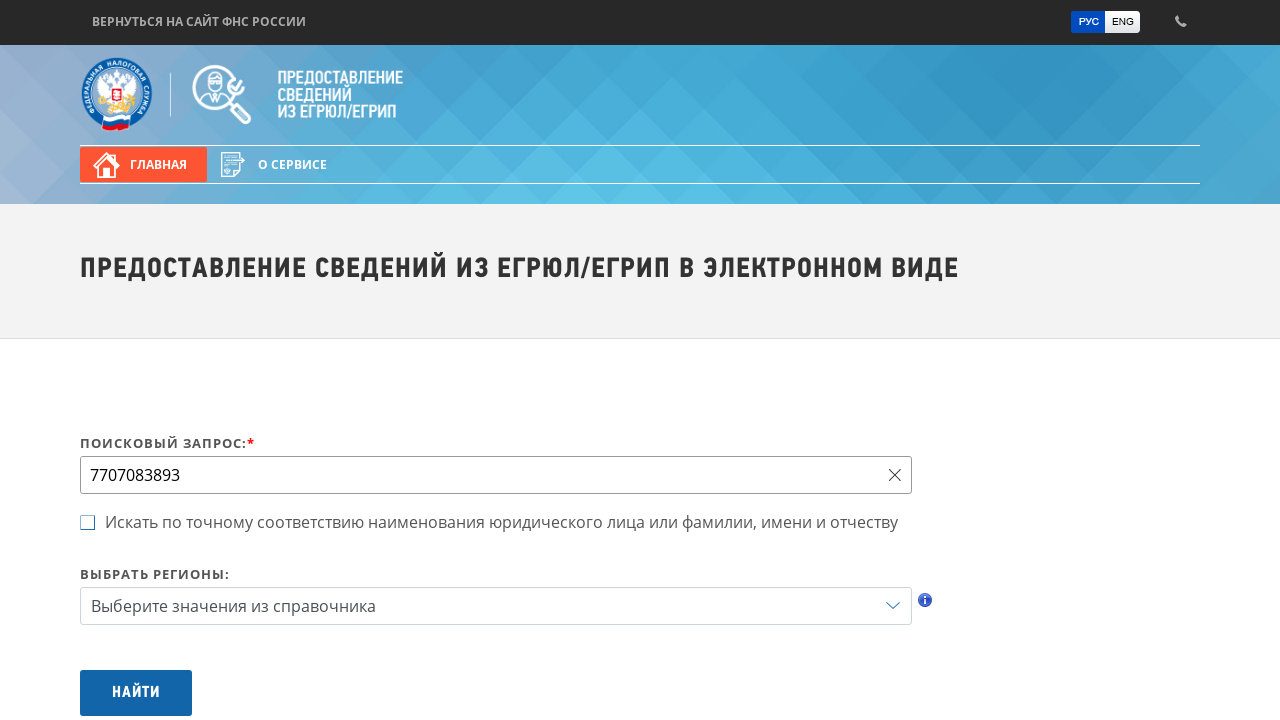

Submitted search for INN 7707083893 by pressing Enter on #query
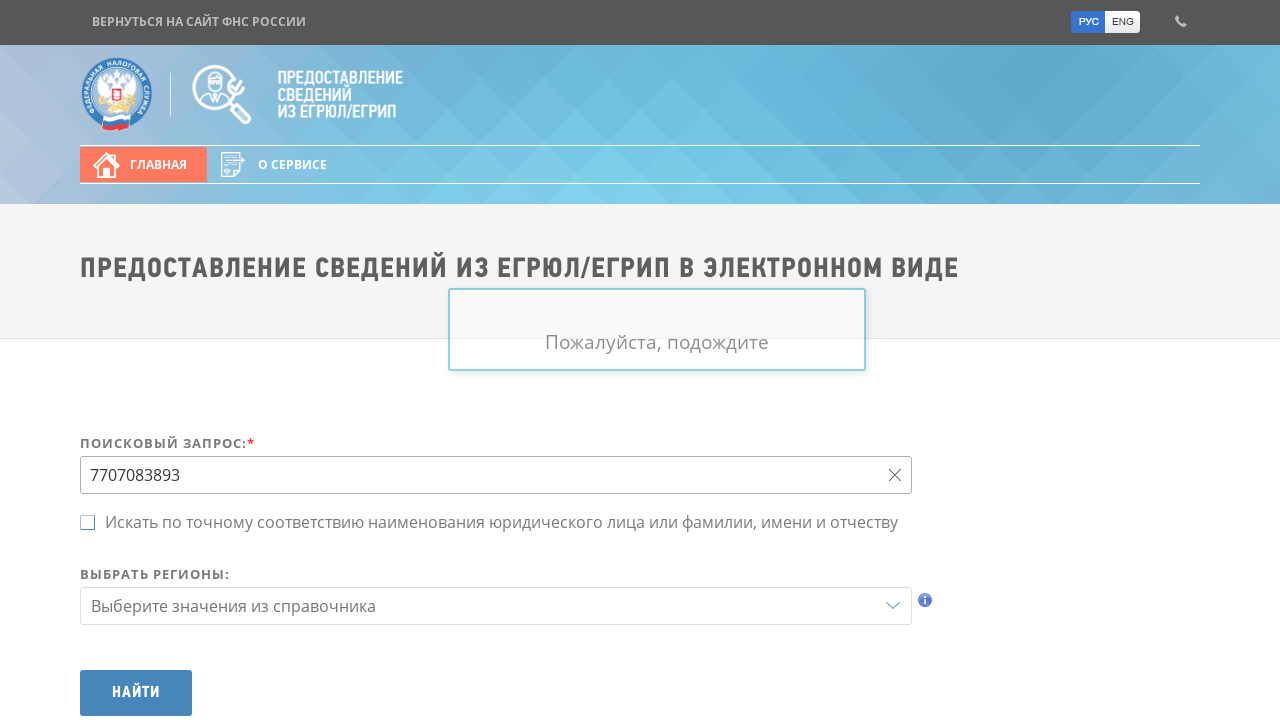

Search results loaded for INN 7707083893
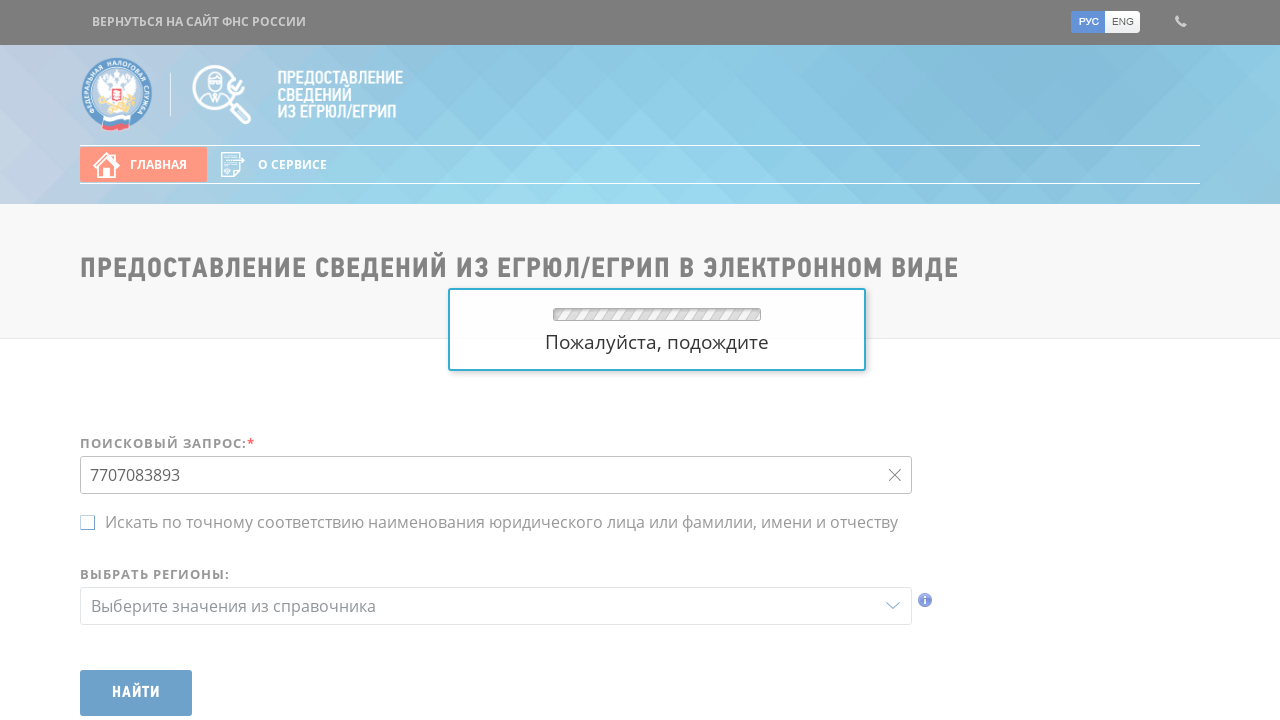

Cleared search field on #query
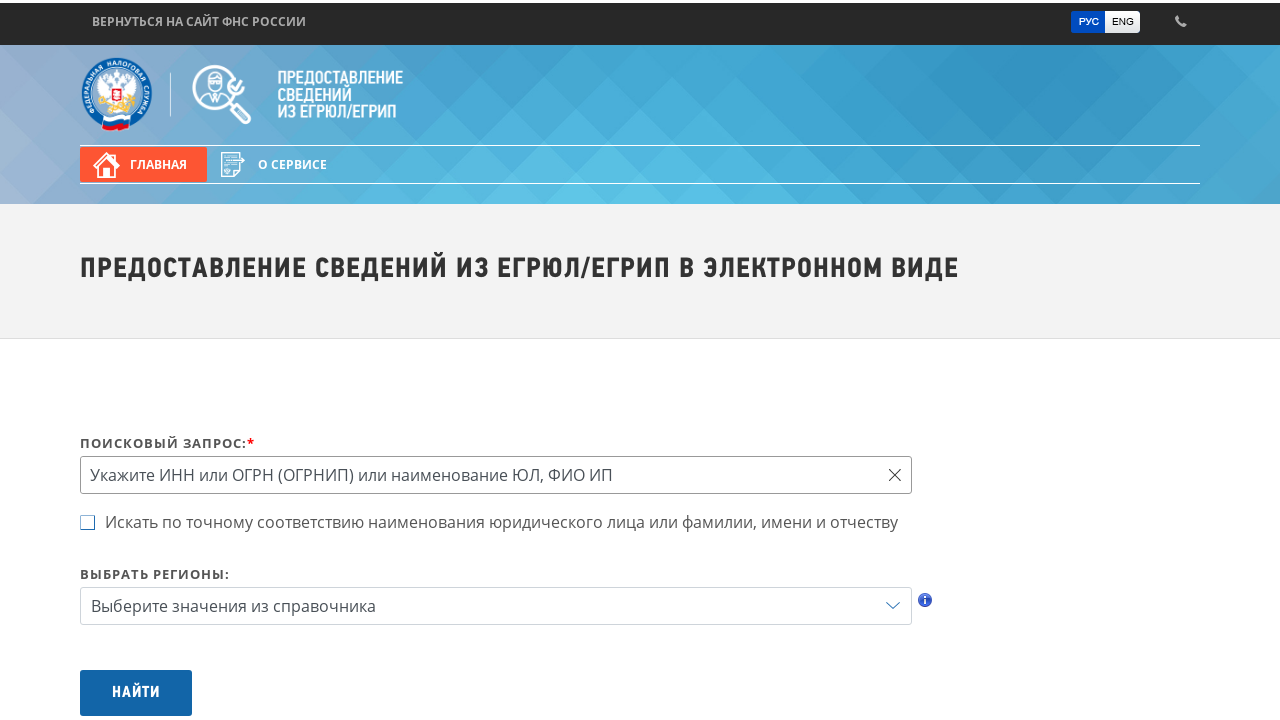

Filled search field with INN: 7736050003 on #query
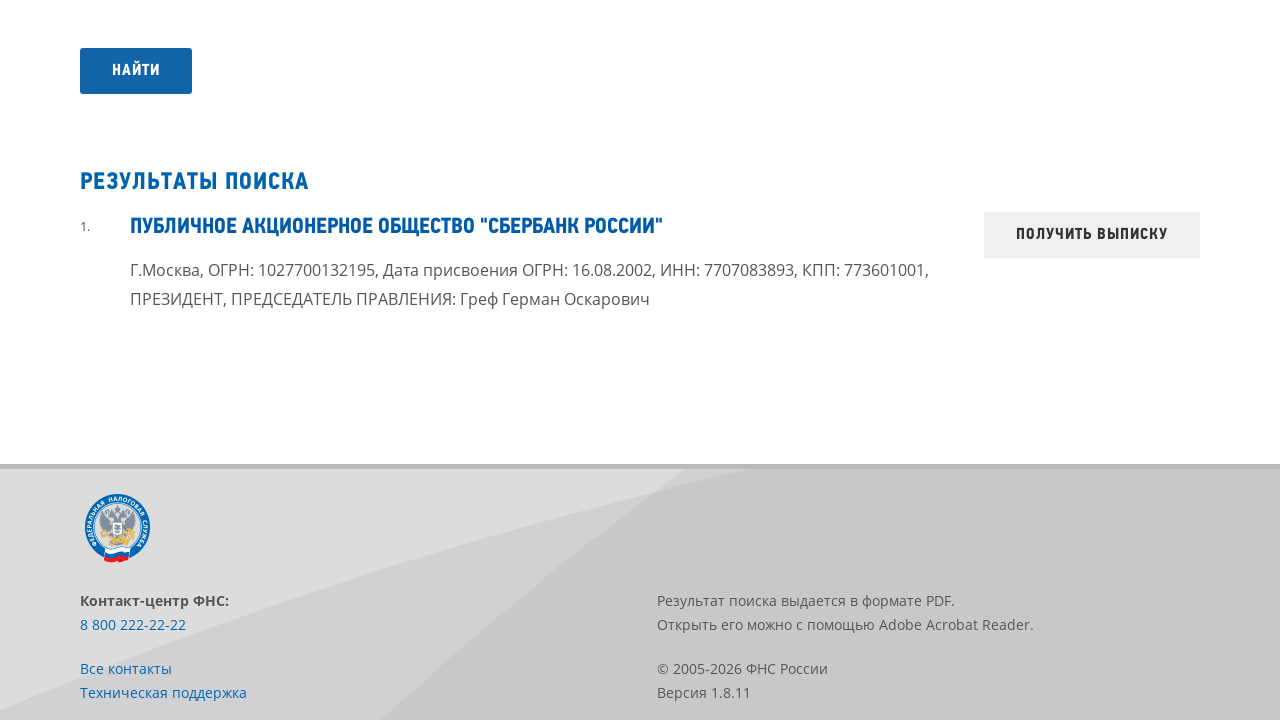

Submitted search for INN 7736050003 by pressing Enter on #query
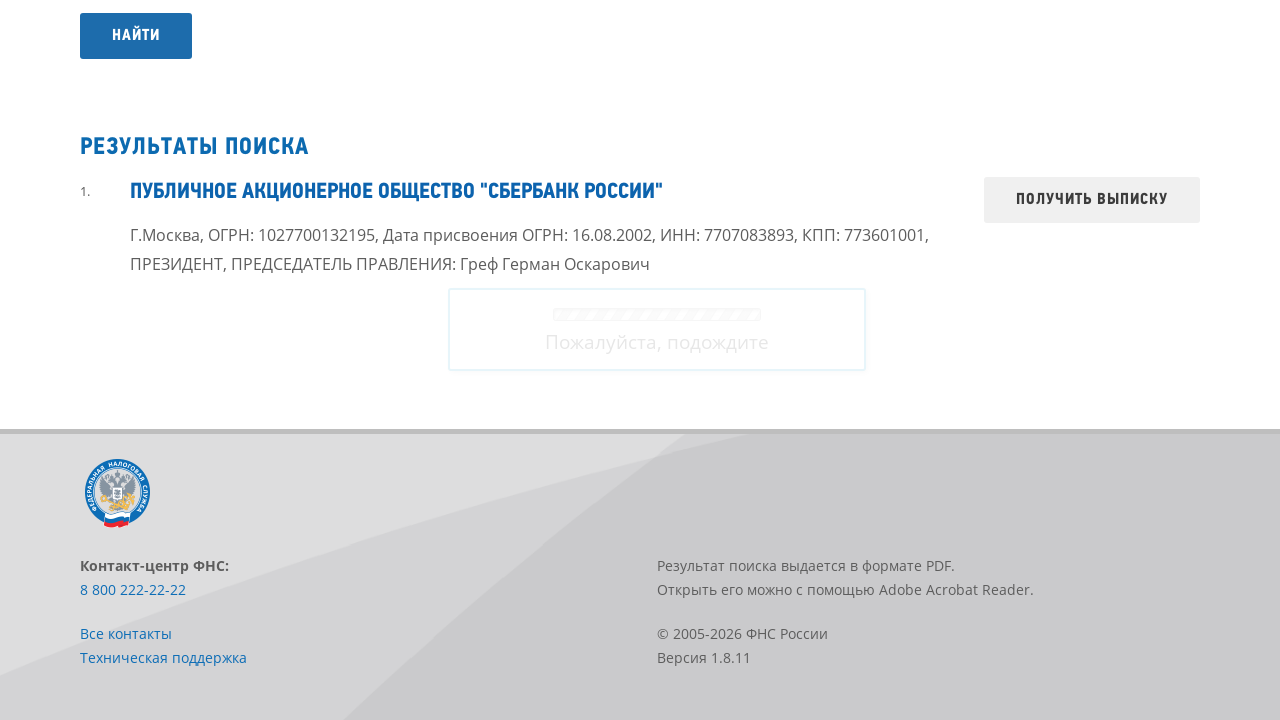

Search results loaded for INN 7736050003
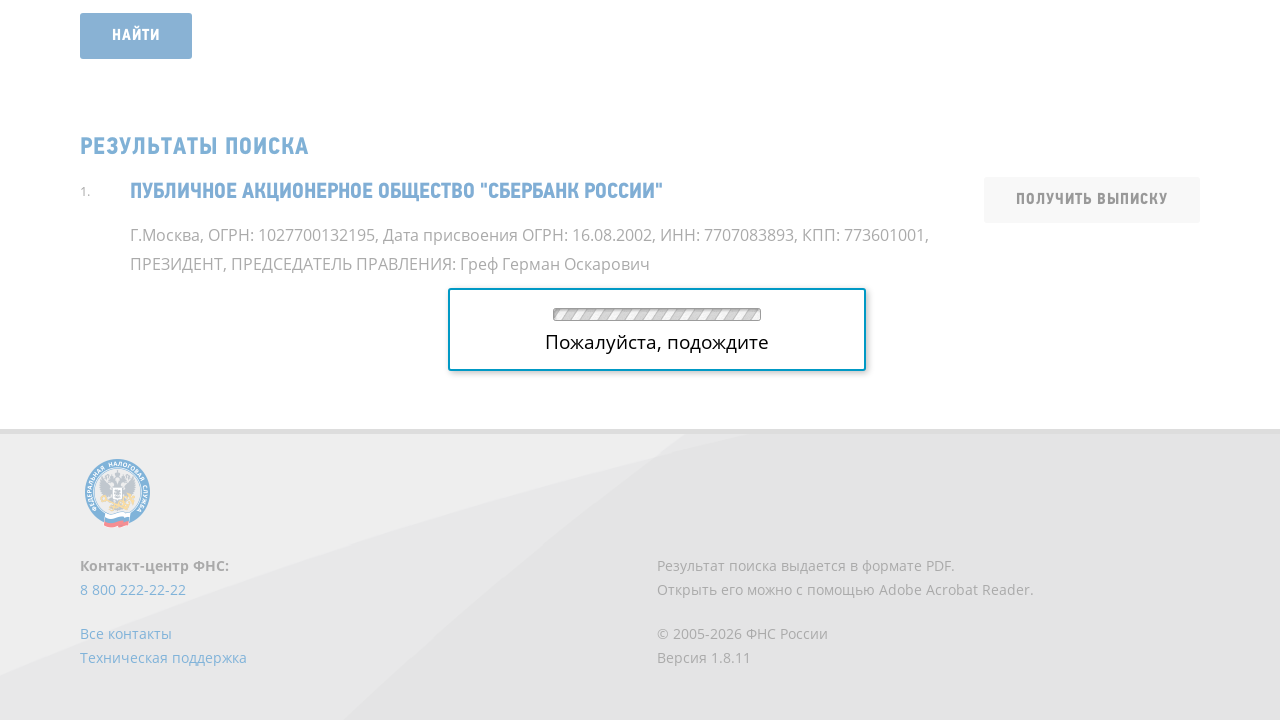

Cleared search field on #query
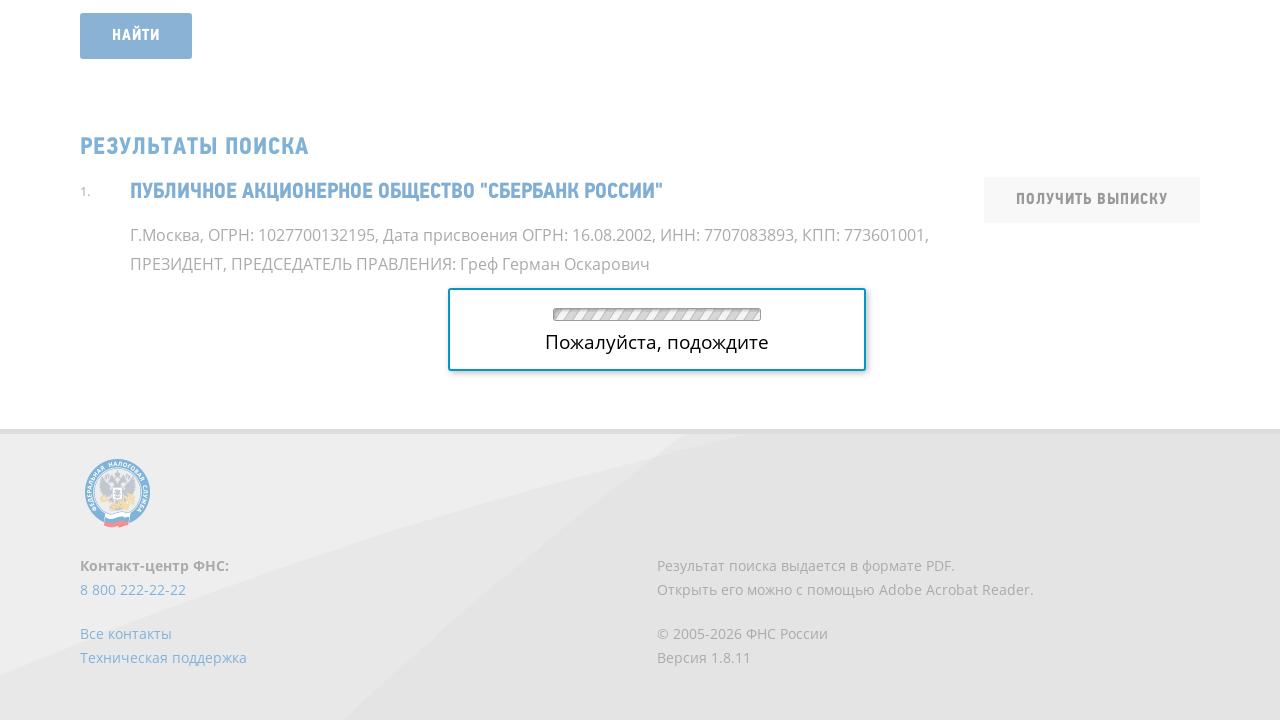

Filled search field with INN: 7710140679 on #query
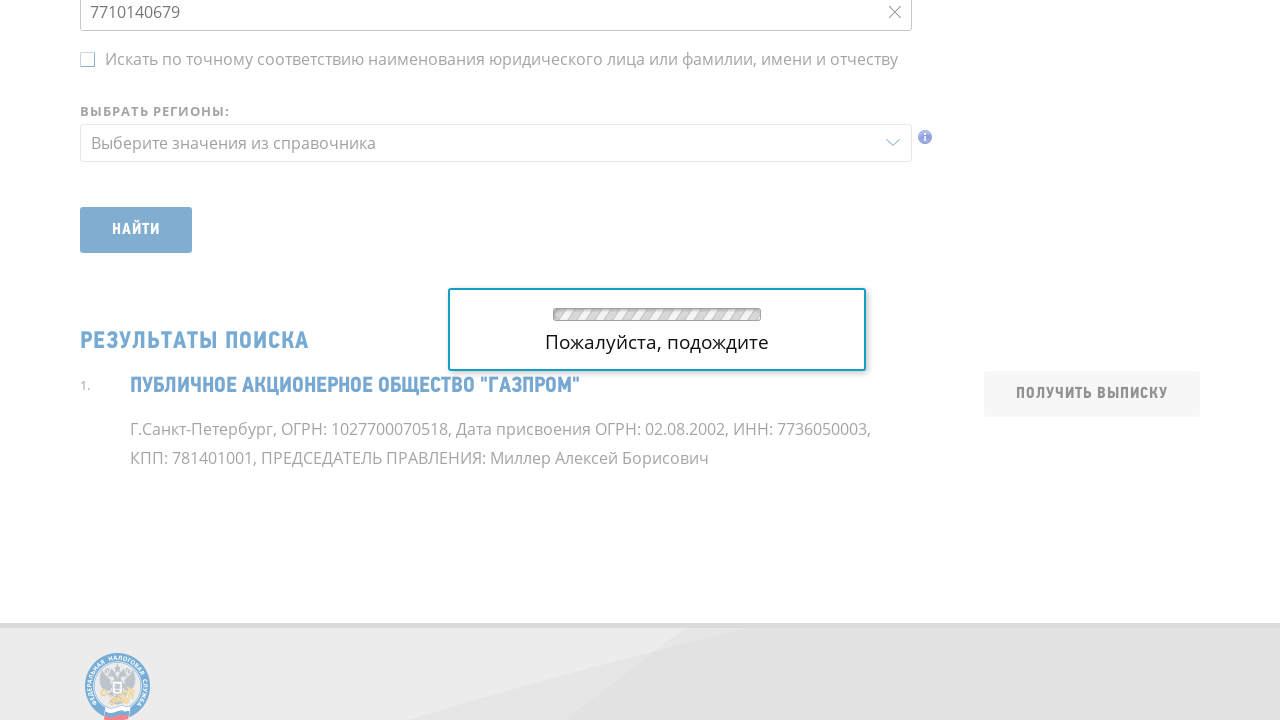

Submitted search for INN 7710140679 by pressing Enter on #query
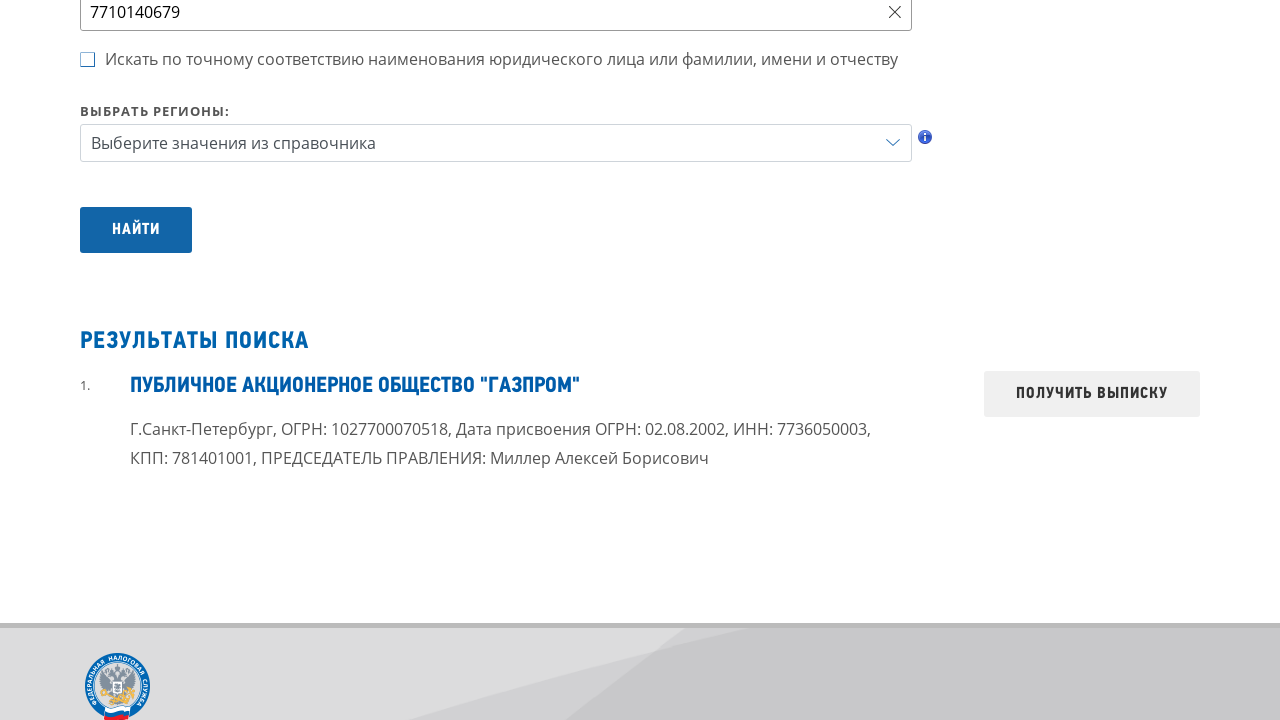

Search results loaded for INN 7710140679
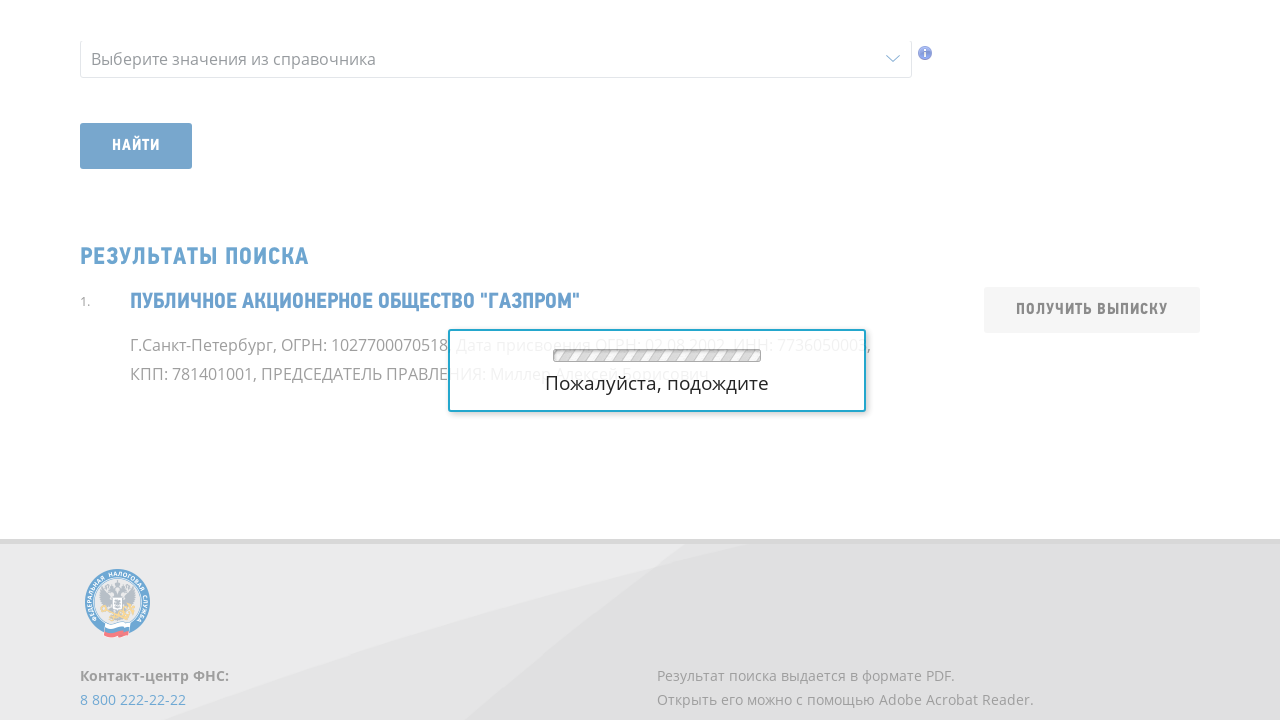

Cleared search field on #query
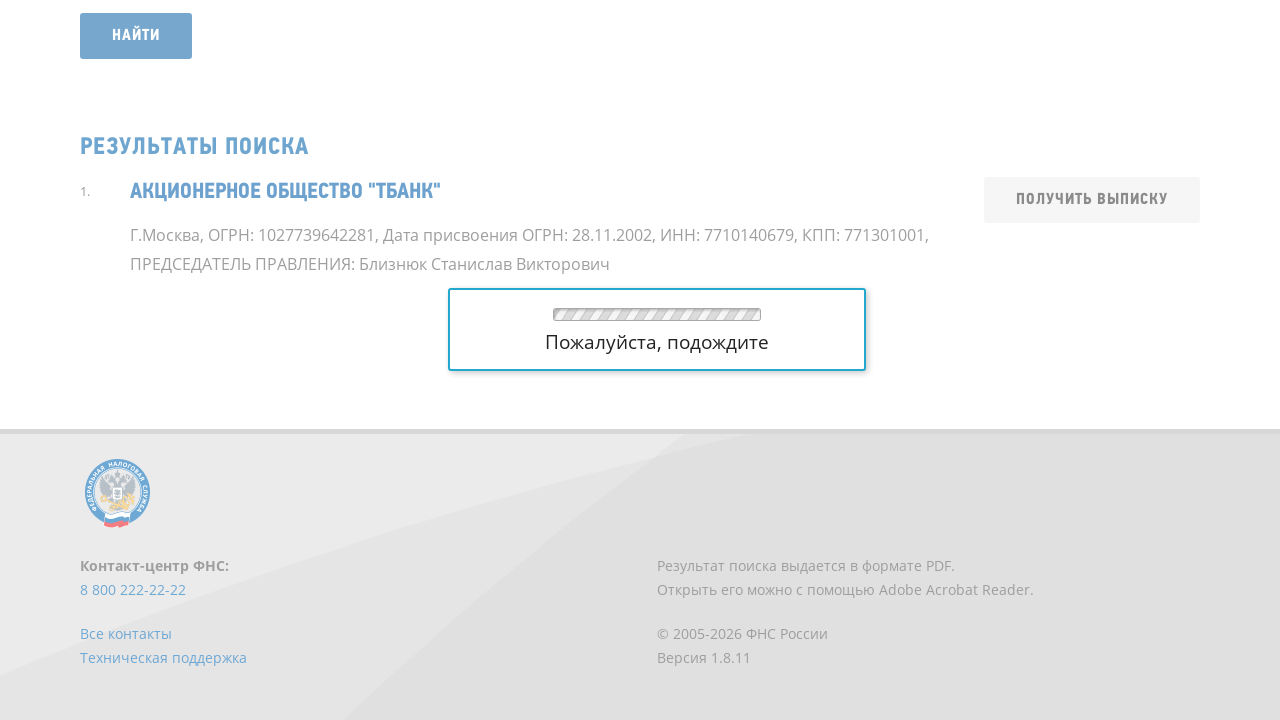

Filled search field with INN: 7704274402 on #query
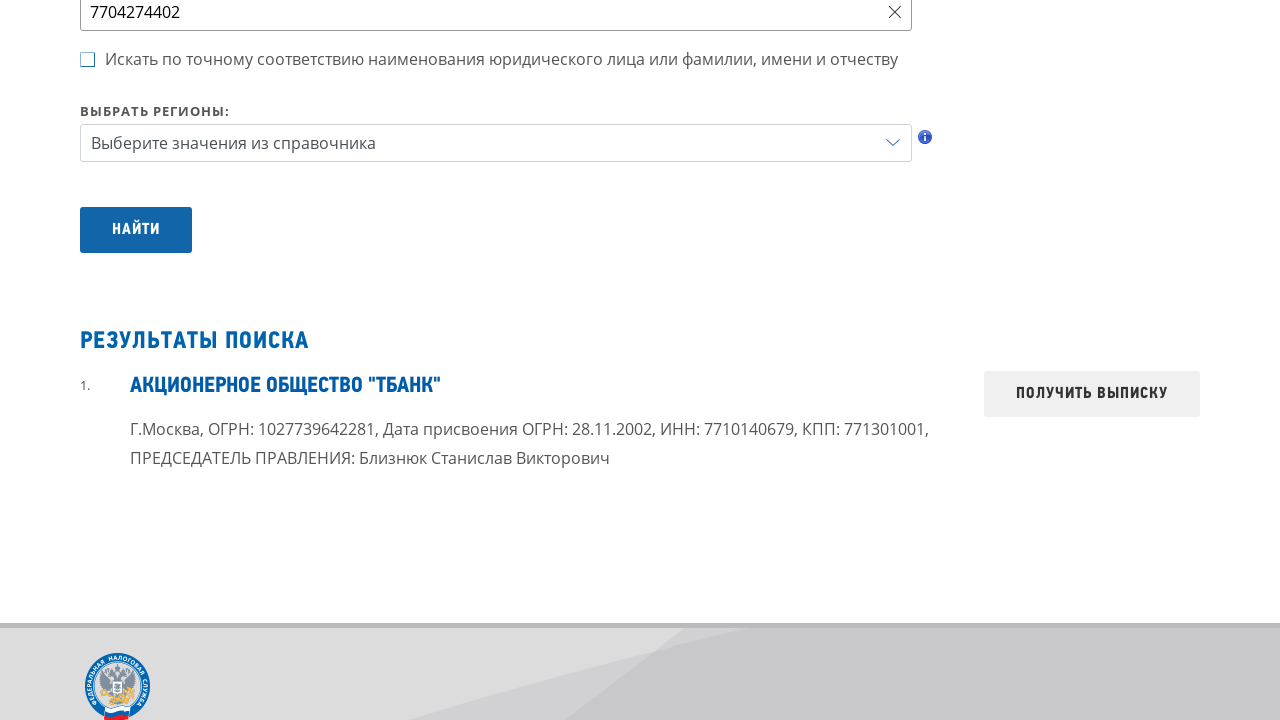

Submitted search for INN 7704274402 by pressing Enter on #query
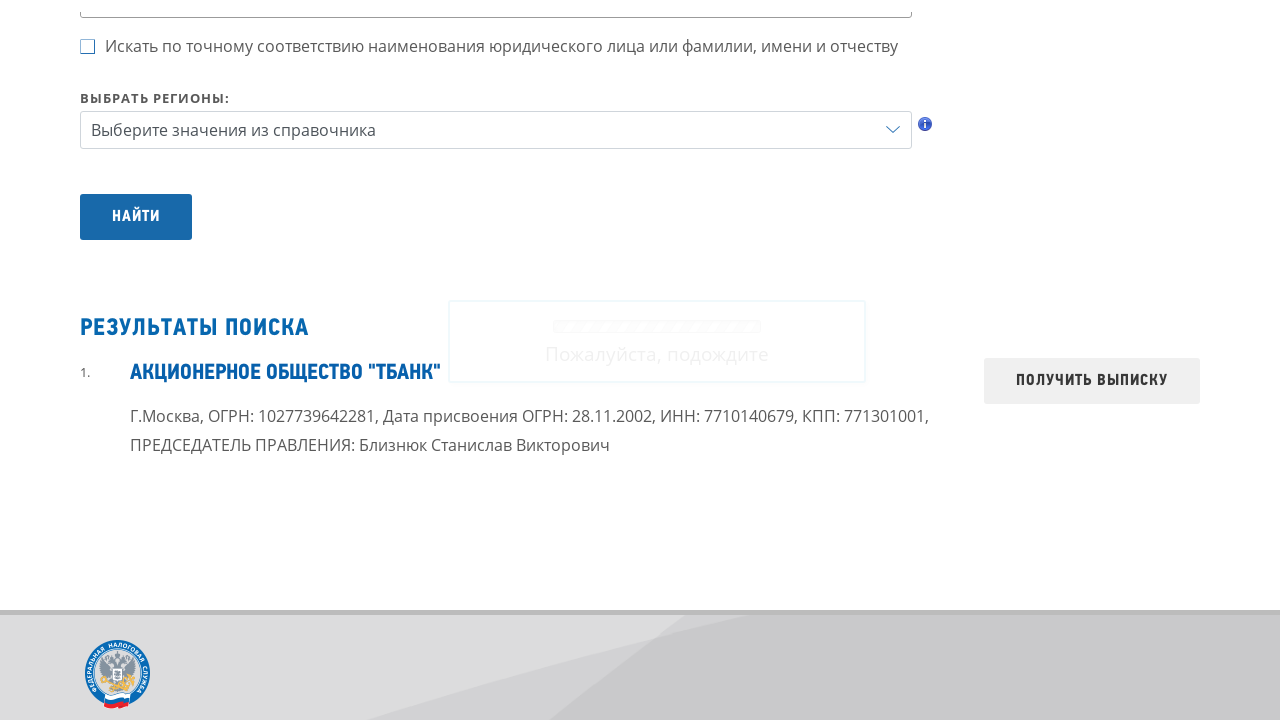

Search results loaded for INN 7704274402
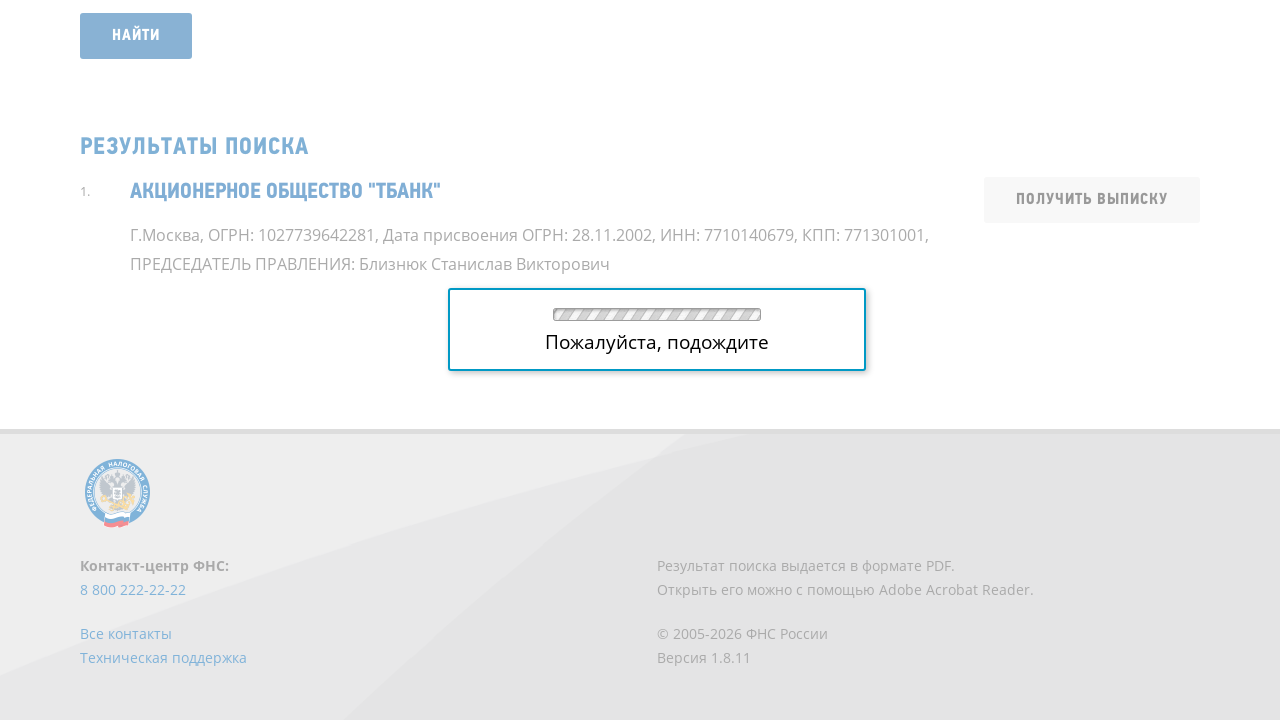

Cleared search field on #query
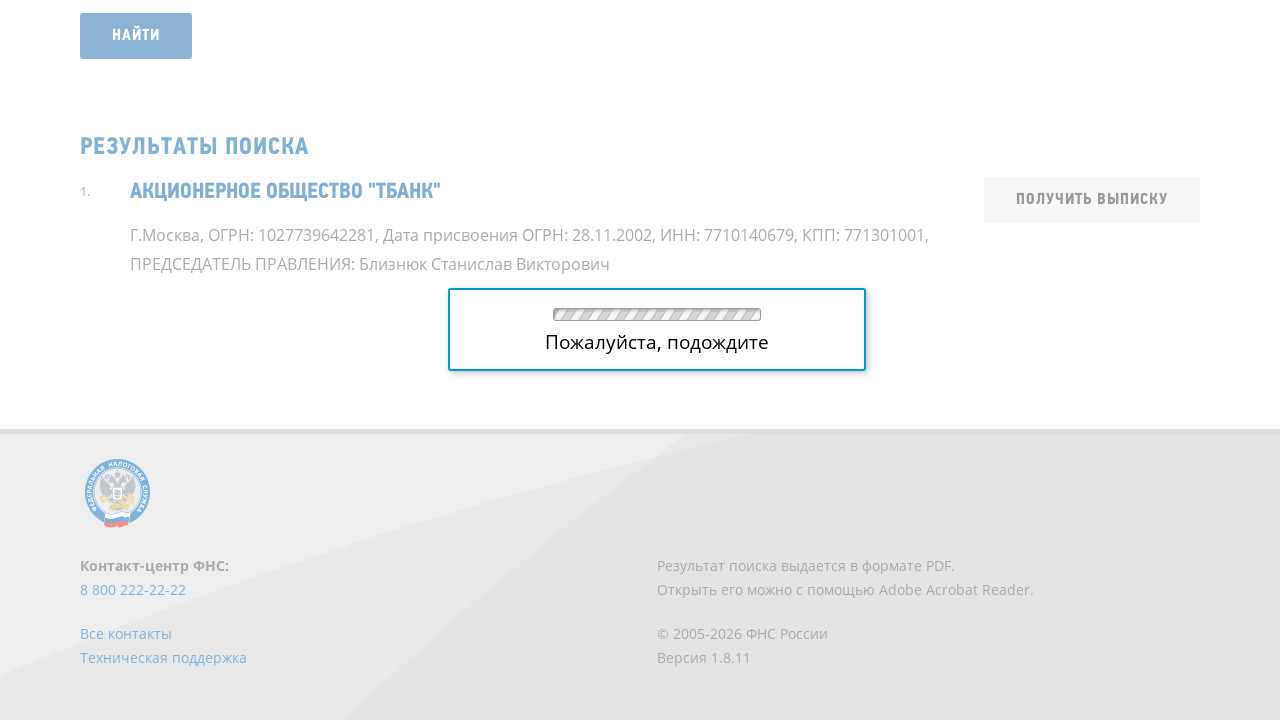

Filled search field with INN: 7722010233 on #query
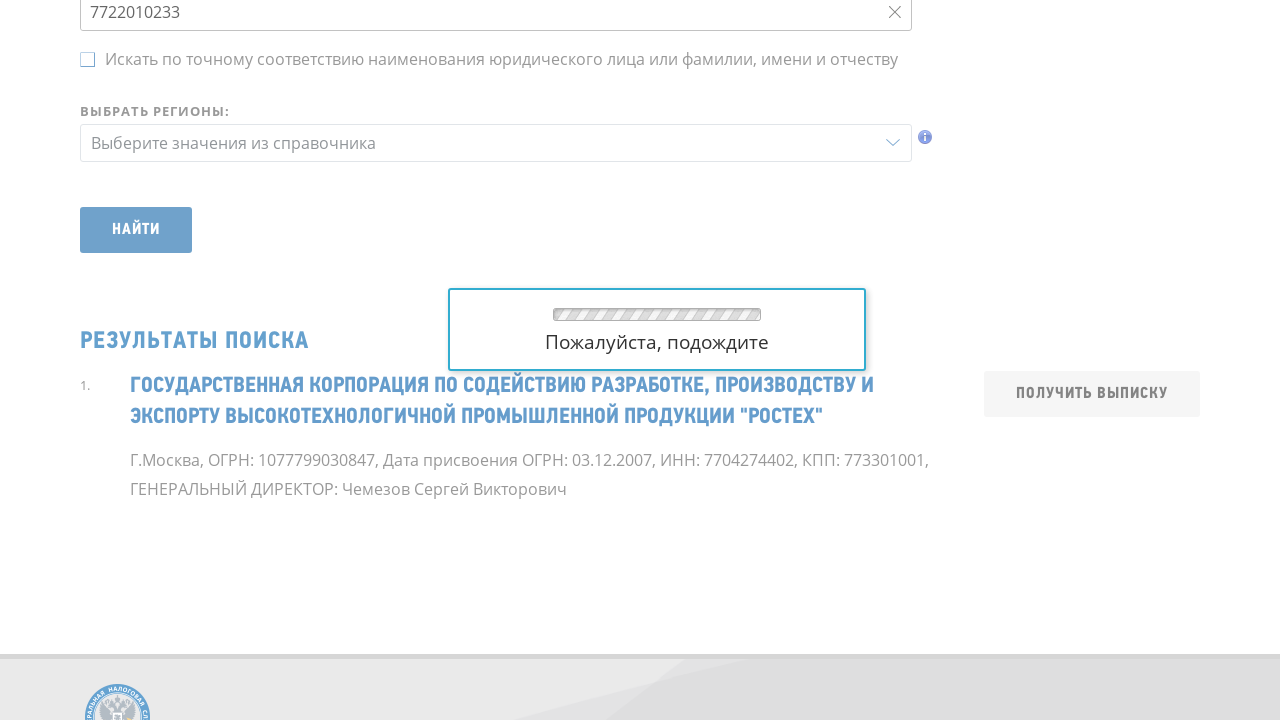

Submitted search for INN 7722010233 by pressing Enter on #query
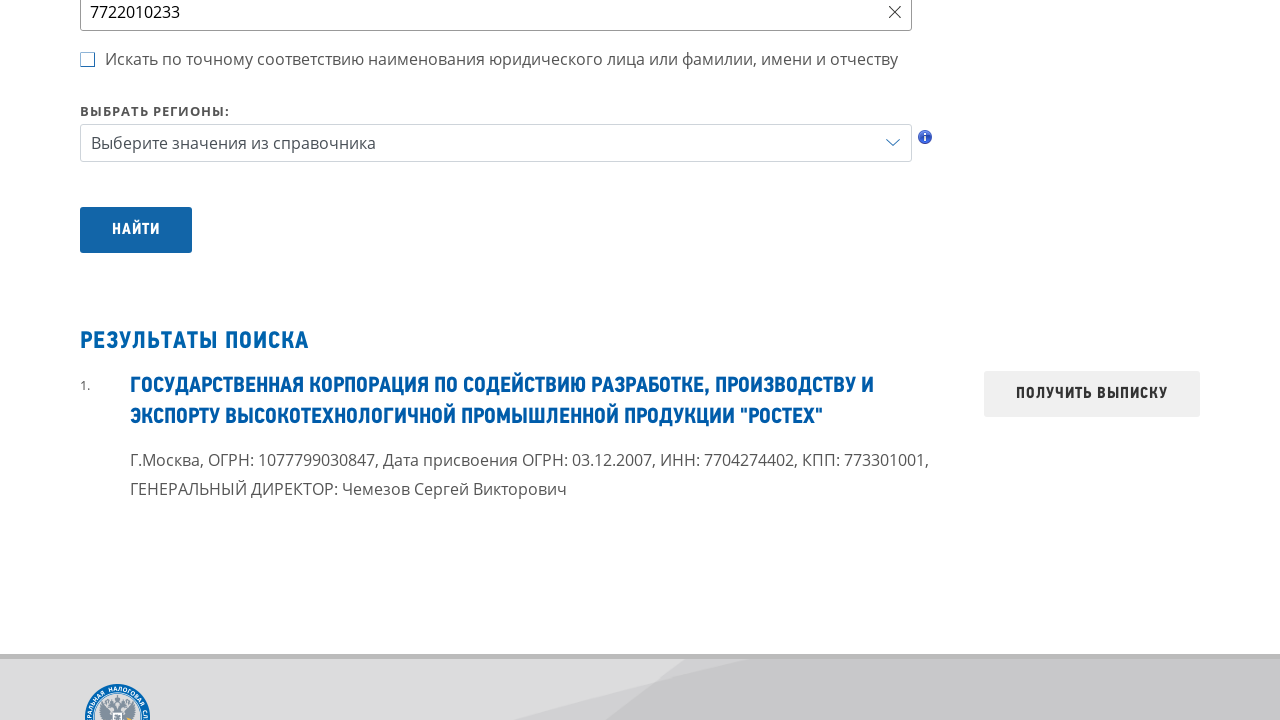

Search results loaded for INN 7722010233
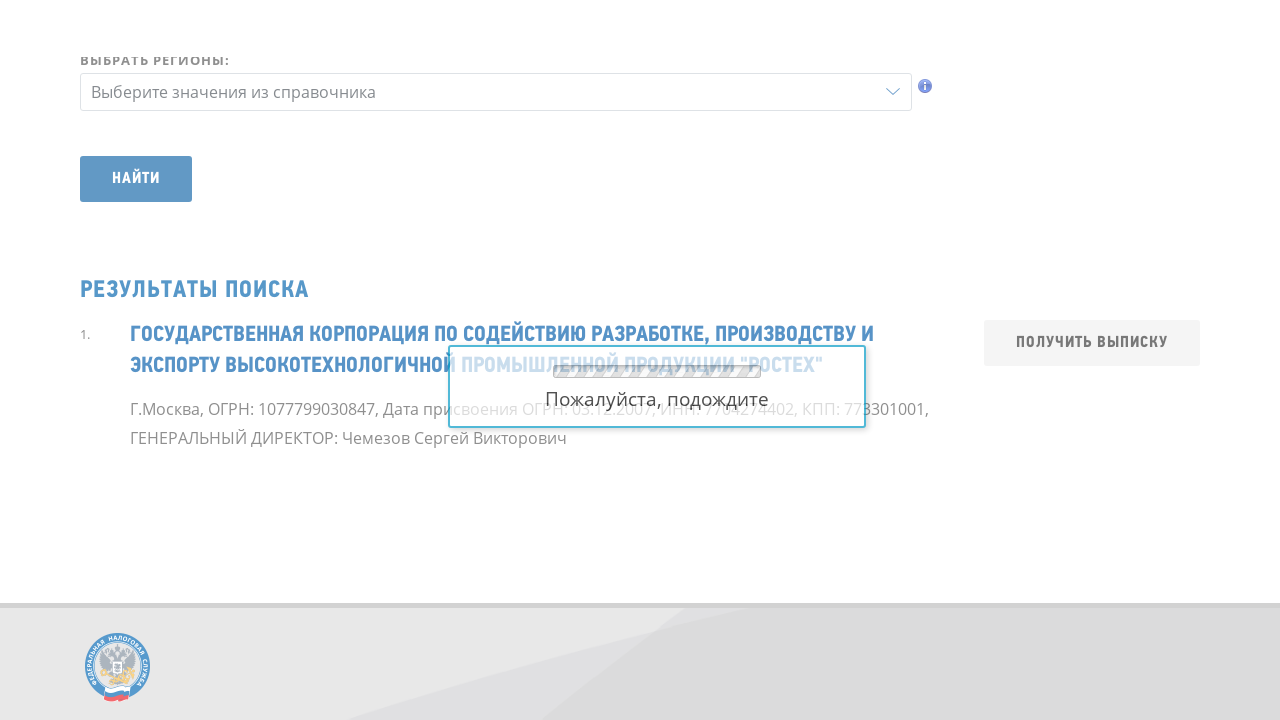

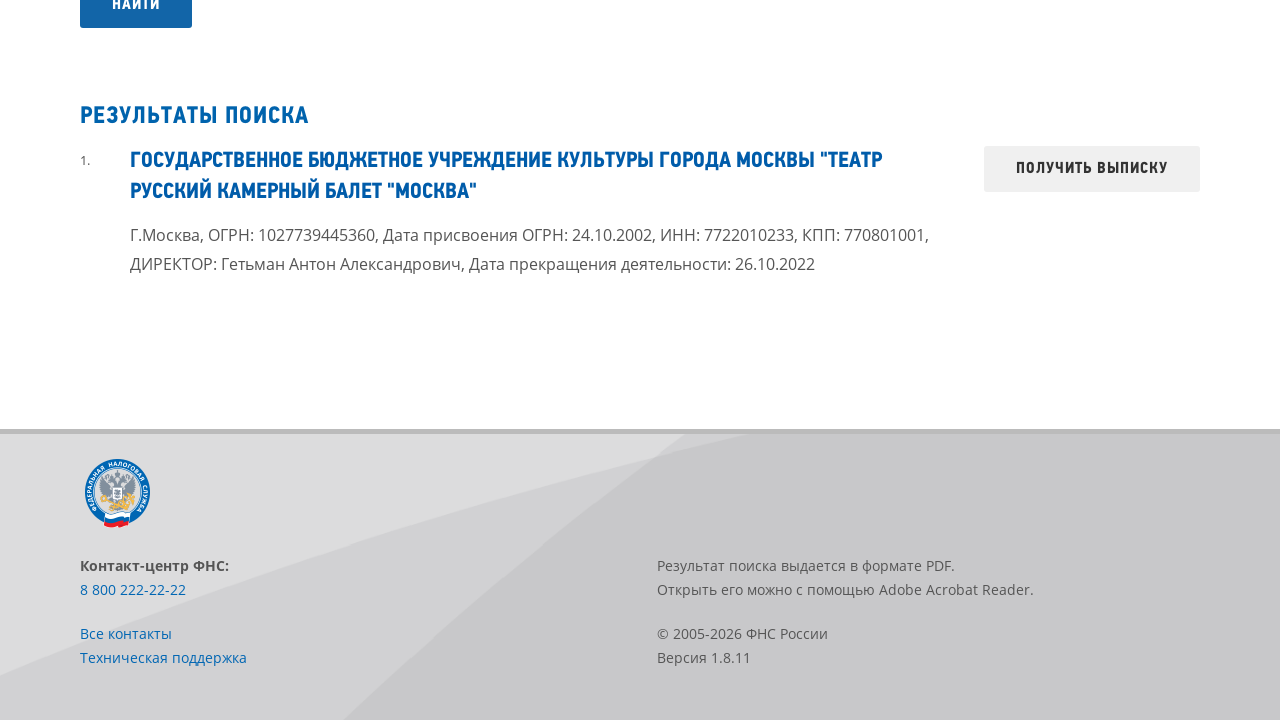